Clicks on the Checkout button and verifies the checkout form page is displayed

Starting URL: https://webshop-agil-testautomatiserare.netlify.app/

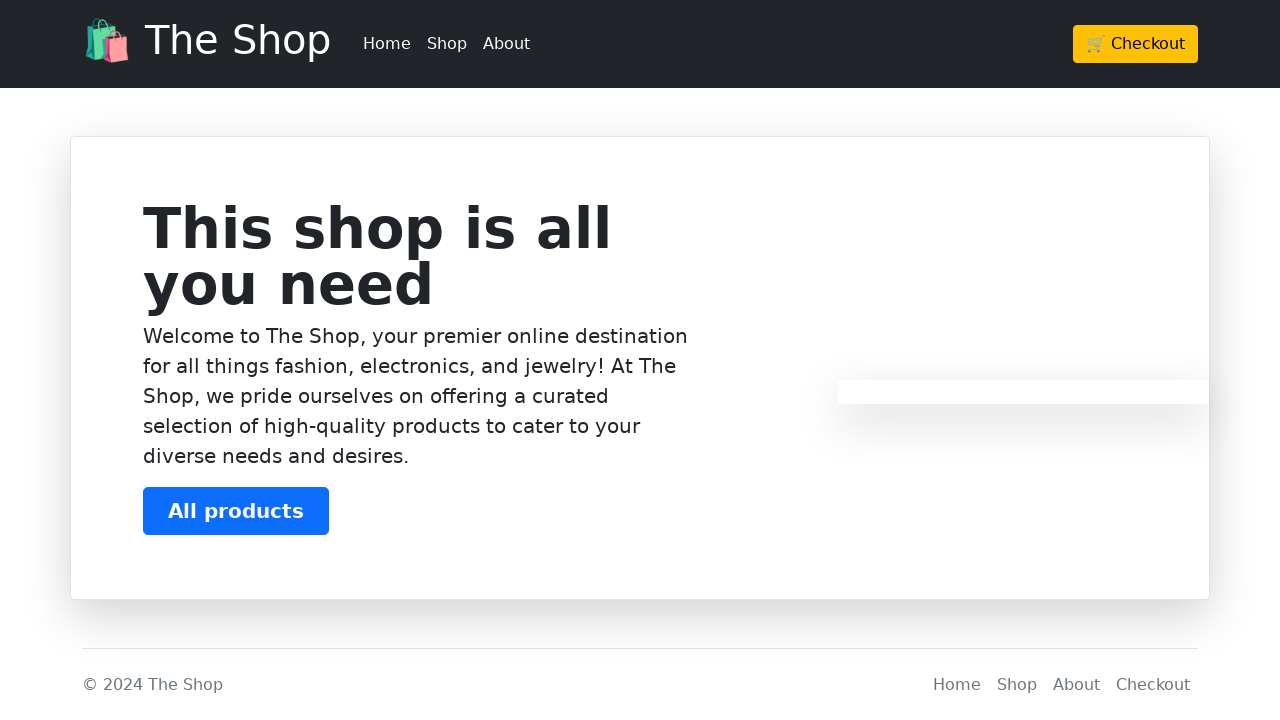

Clicked on Checkout button at (1136, 44) on xpath=//a[contains(@class, 'btn-warning')]
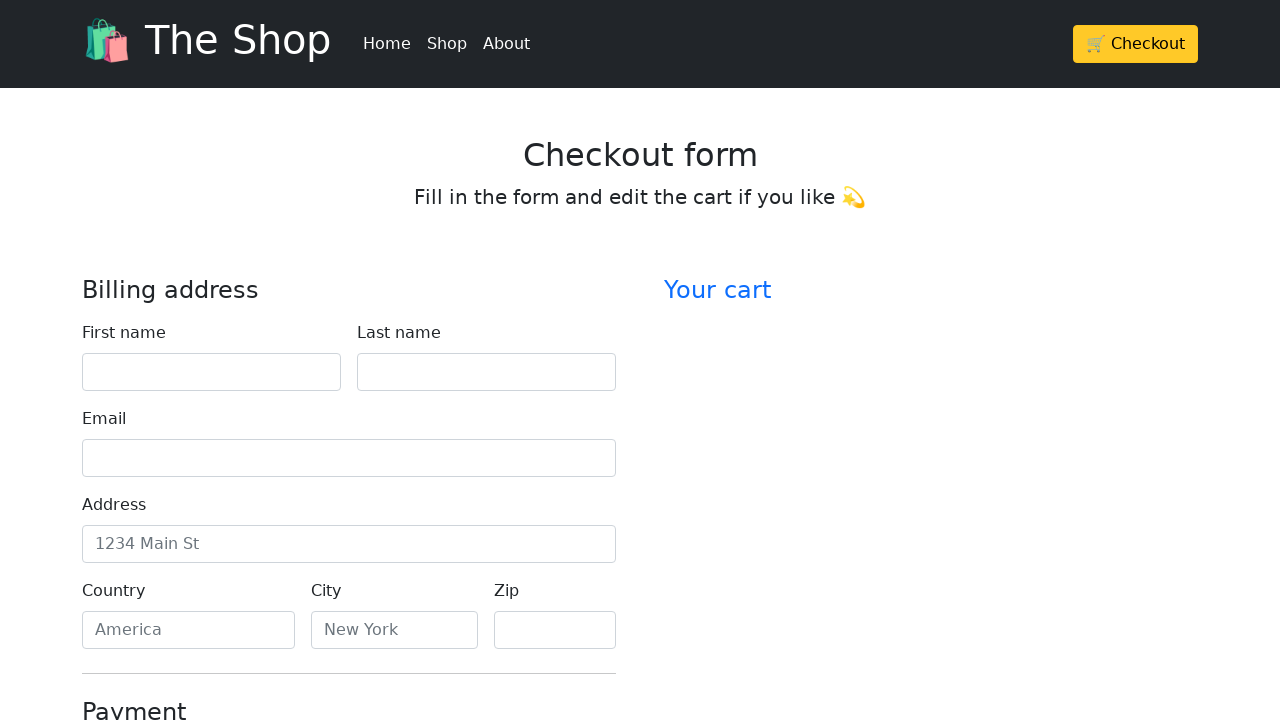

Checkout form page loaded with heading visible
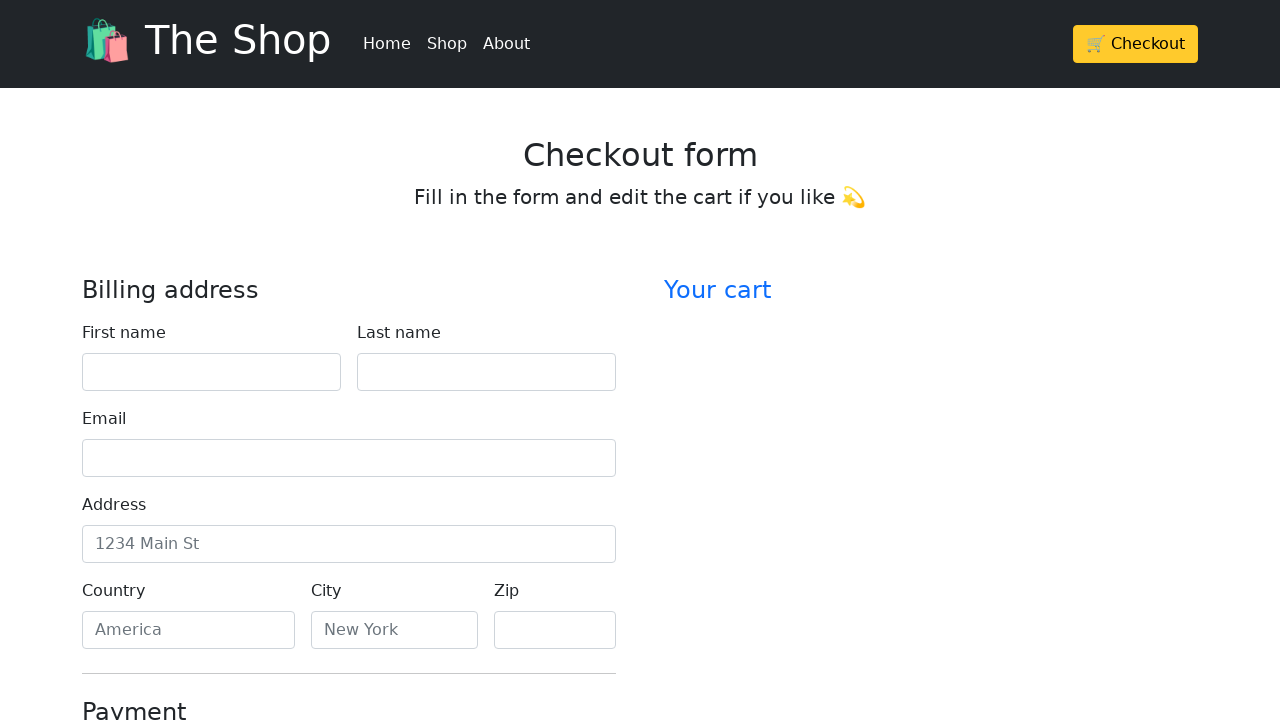

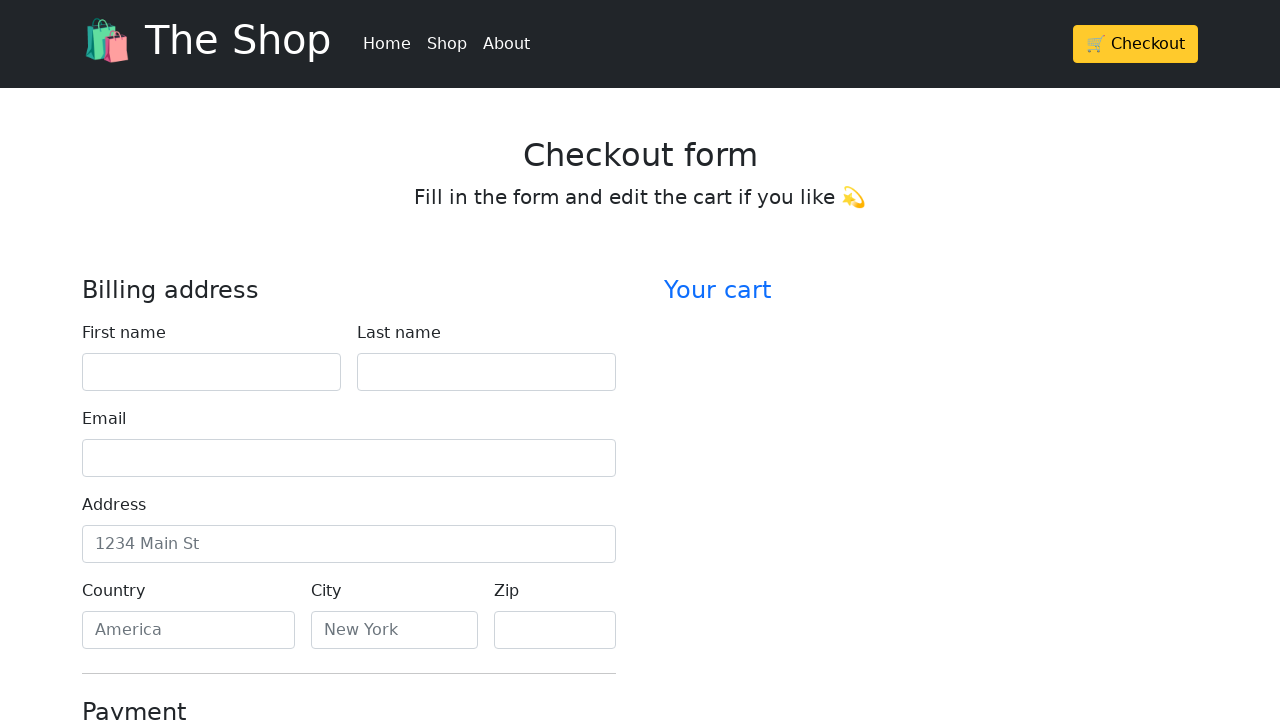